Navigates to the Amman Stock Exchange company historical page, clicks on the Disclosure tab in the navigation, and attempts to open the Annual Financial Report from the displayed table.

Starting URL: https://www.ase.com.jo/en/company_historical/AALU

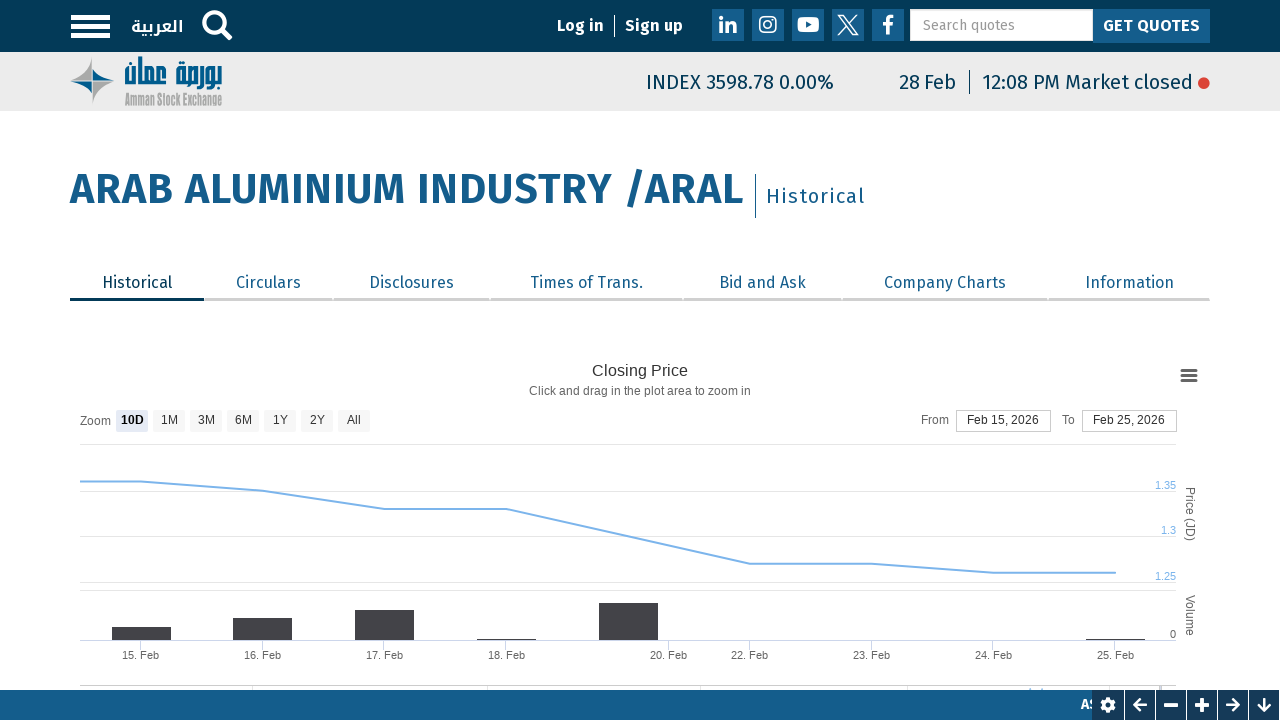

Waited for primary navigation tabs to load
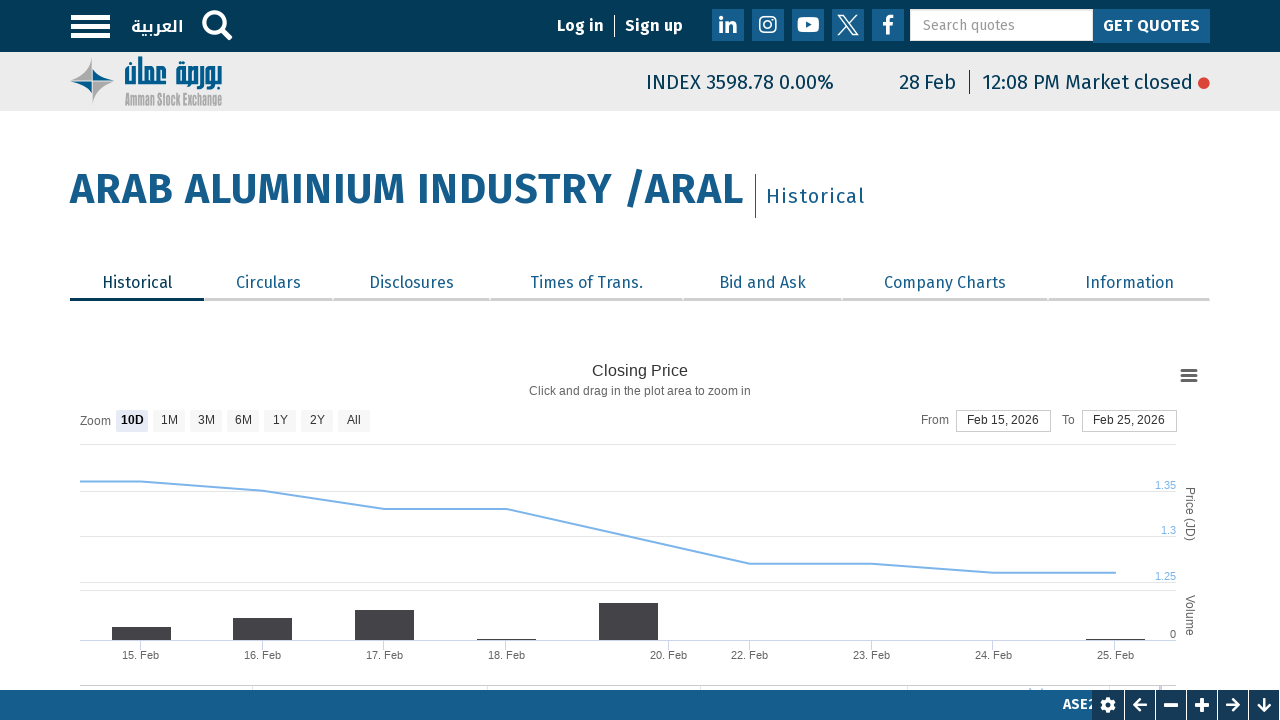

Located Disclosure tab (3rd tab in navigation)
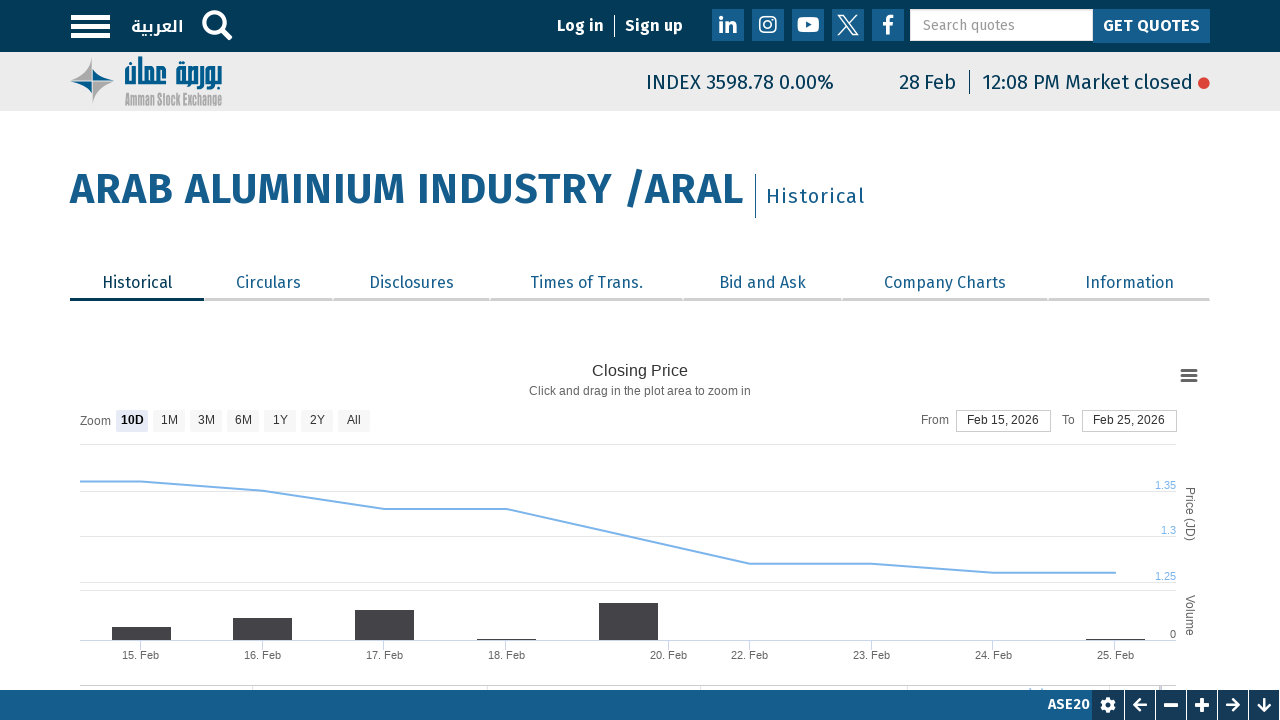

Clicked Disclosure tab at (411, 285) on ul.tabs--primary.nav.nav-tabs a >> nth=2
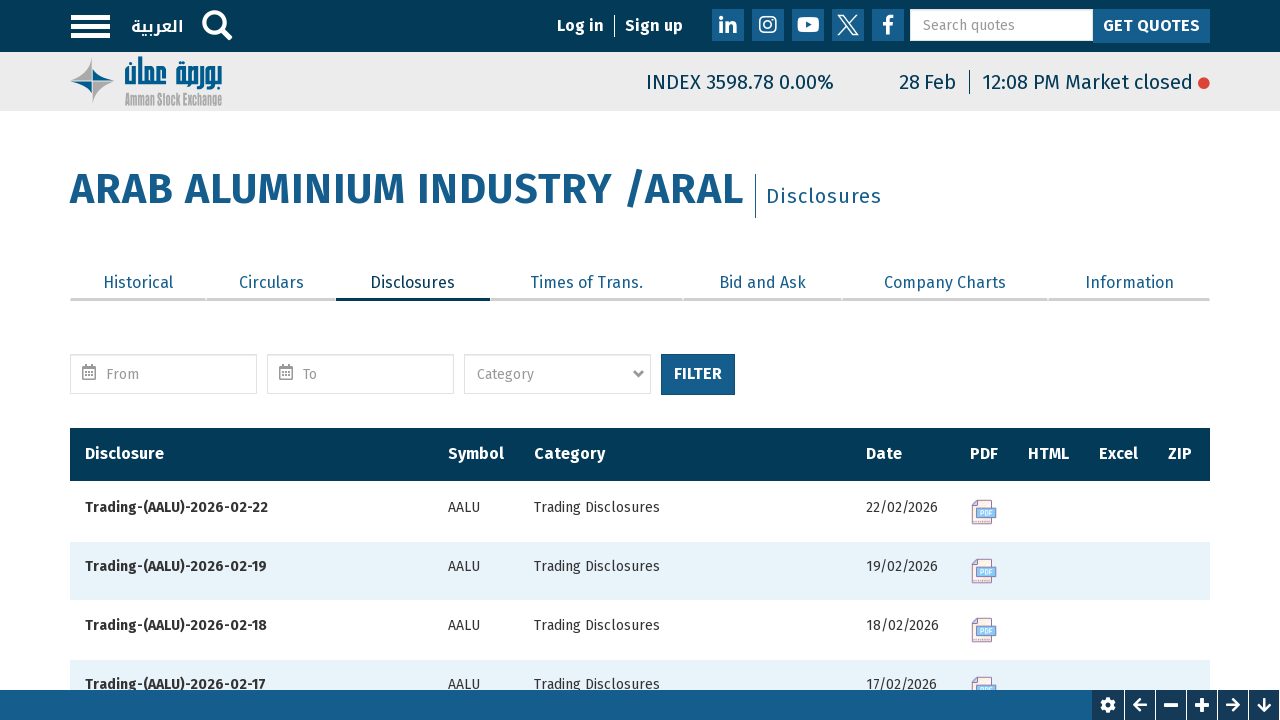

Waited for disclosure table rows to load
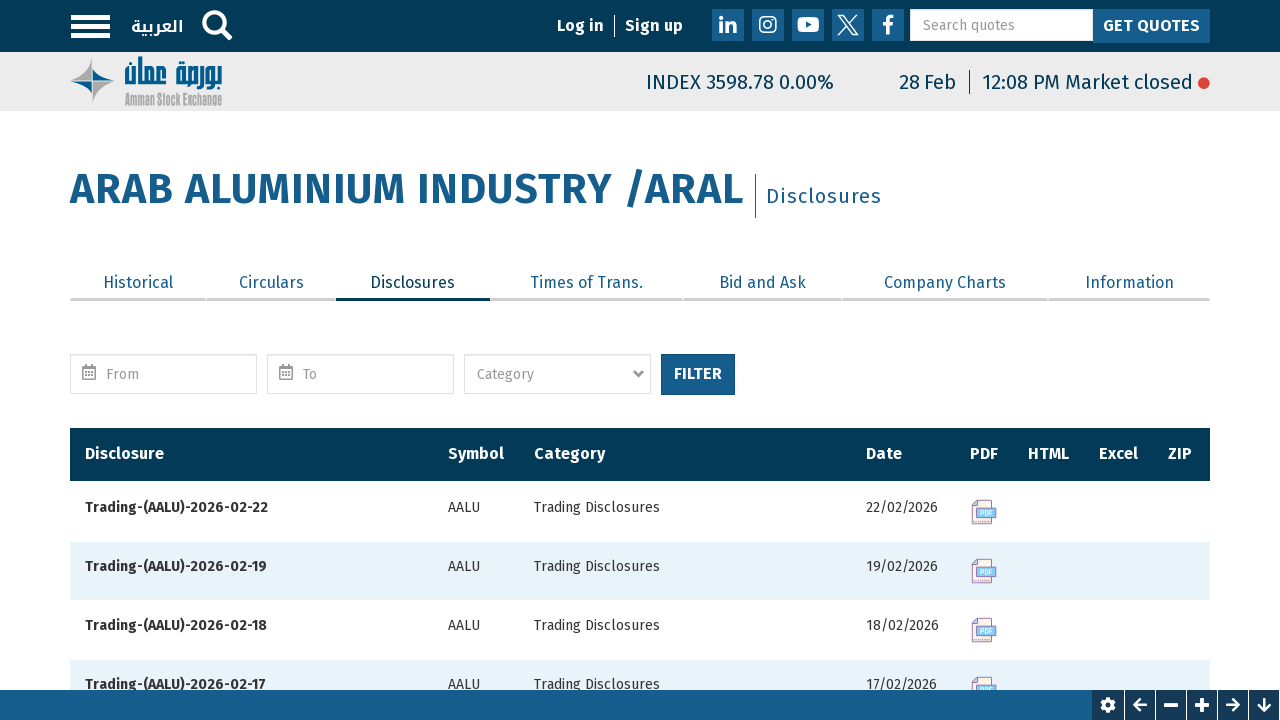

Retrieved all table rows from disclosure table (141 rows found)
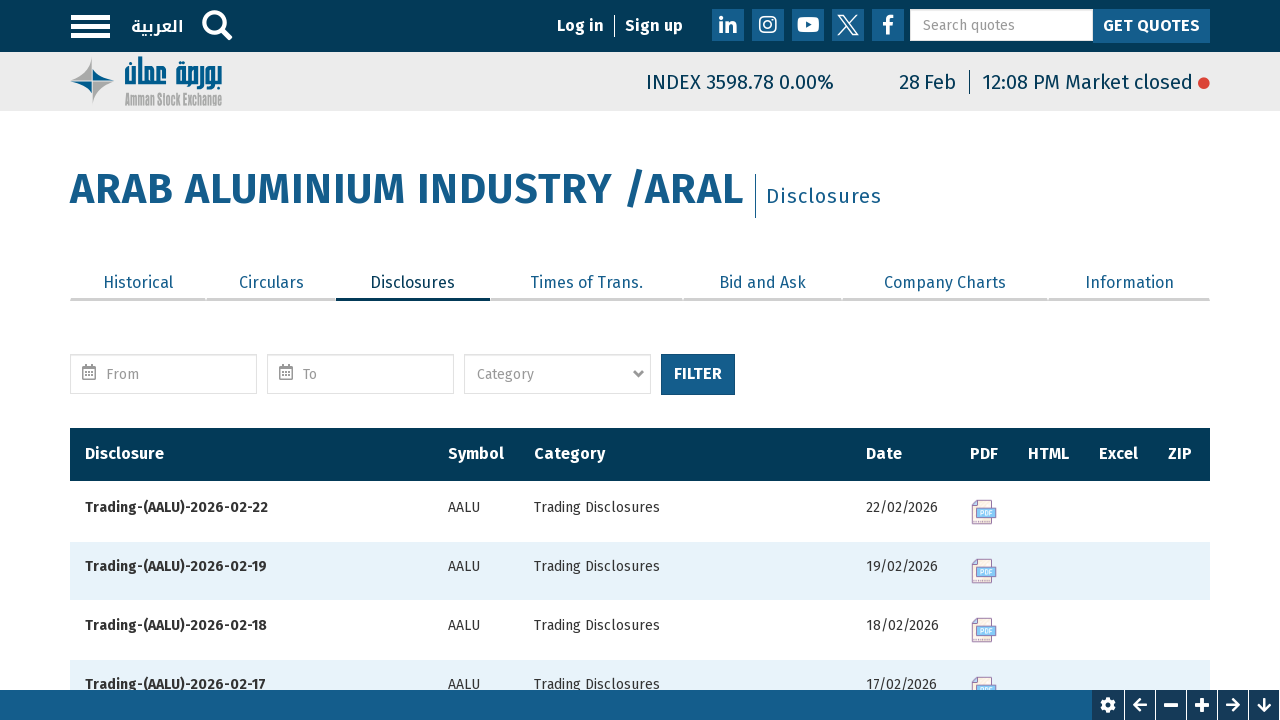

Found Annual Financial Report row and clicked the file link at (1048, 360) on tr >> nth=40 >> td[headers='view-filename-html-table-column']
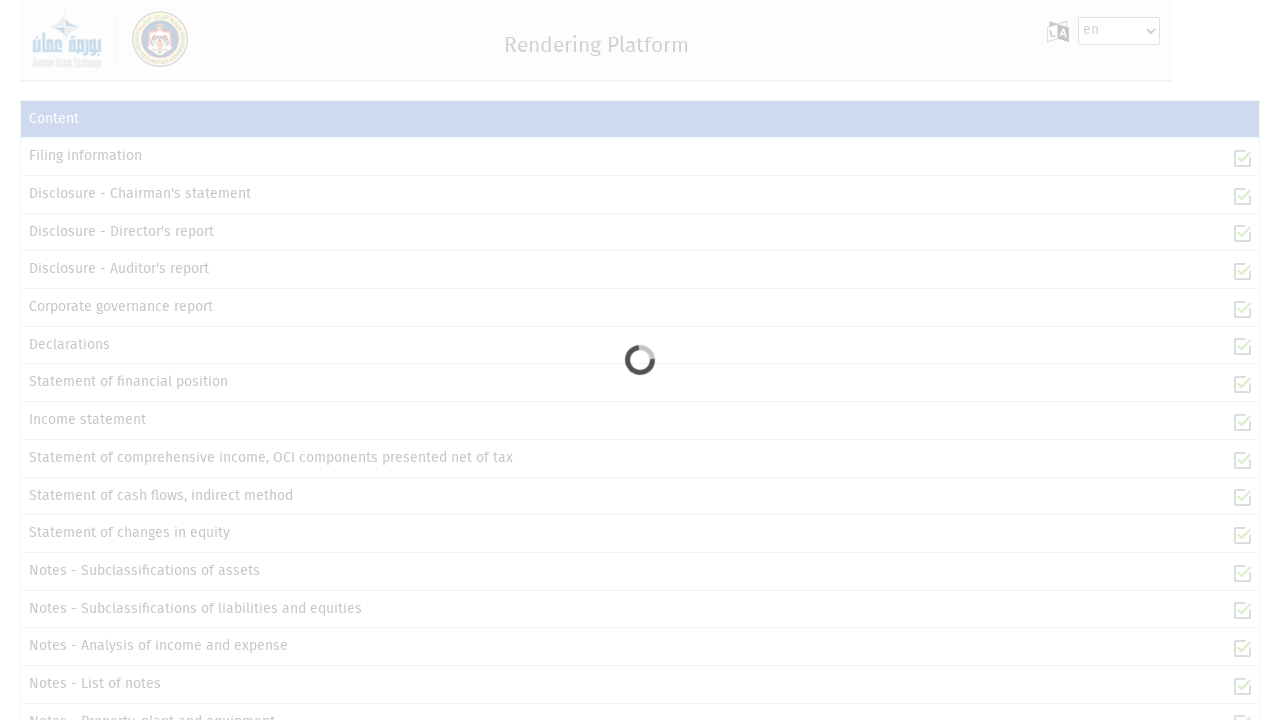

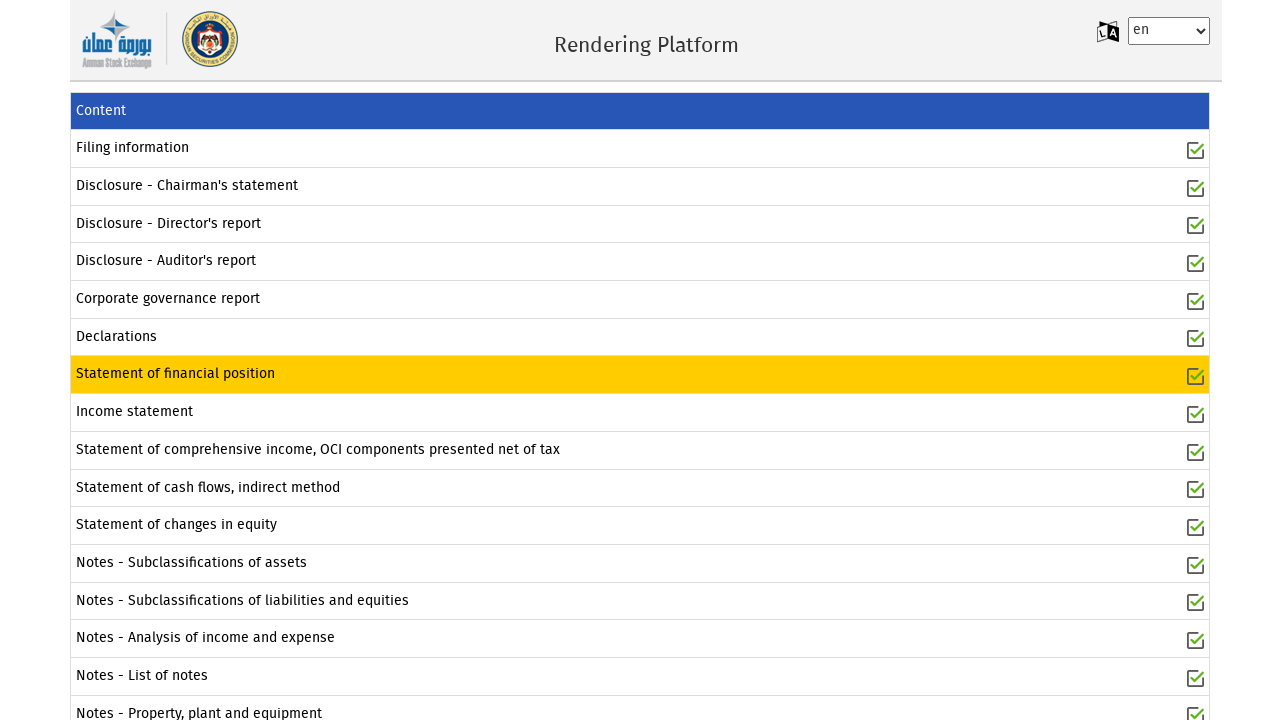